Clicks the Enable button, waits for input to be enabled, then verifies loading indicator is hidden

Starting URL: https://the-internet.herokuapp.com/dynamic_controls

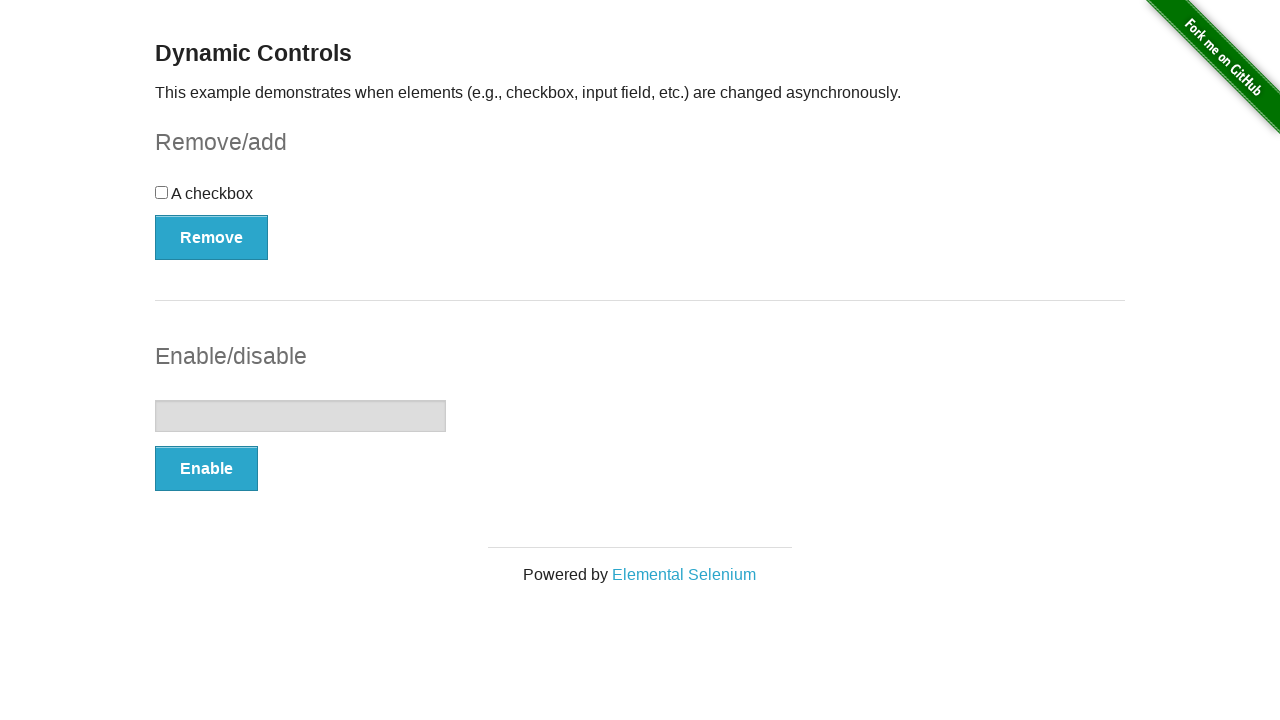

Clicked the Enable button at (206, 469) on #input-example button
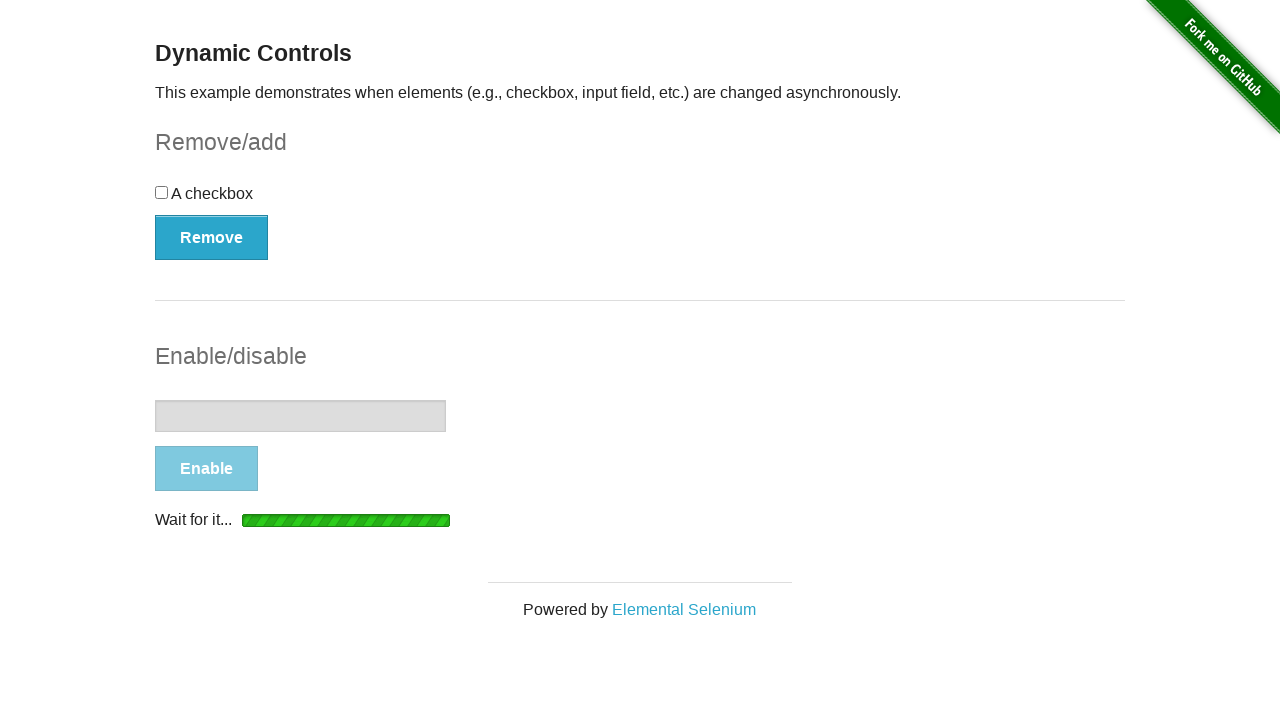

Input field became enabled
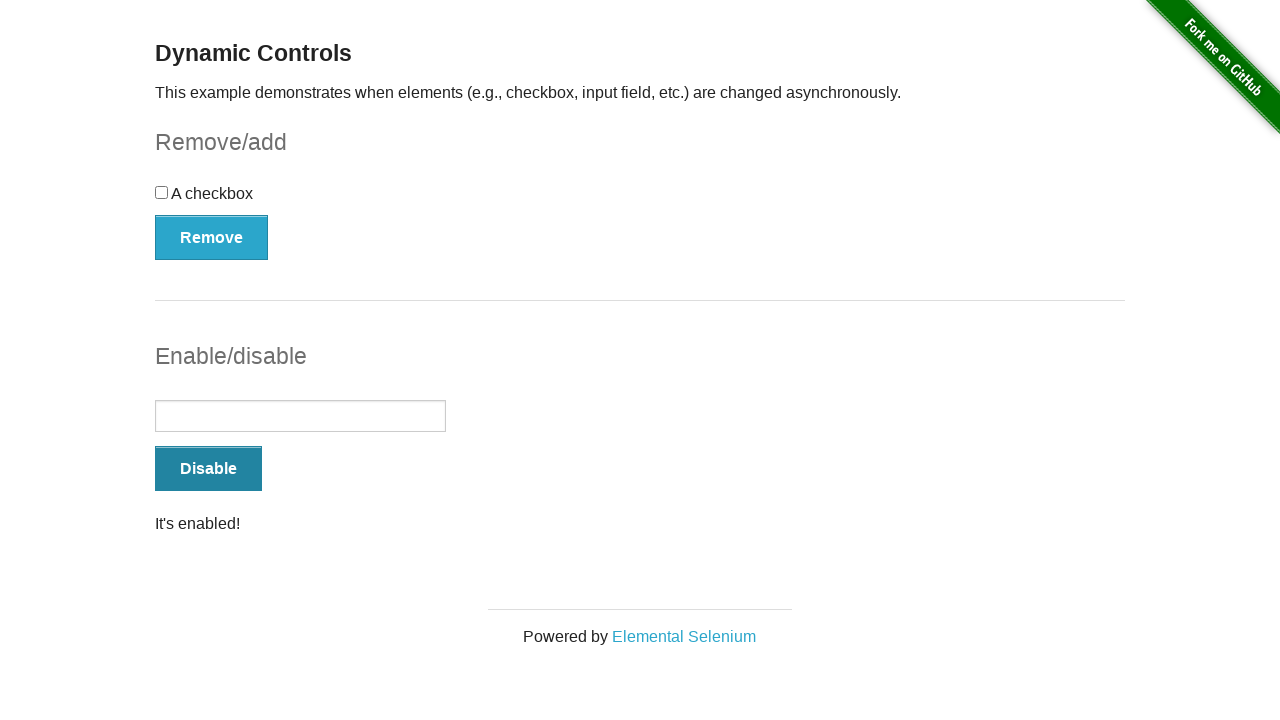

Loading indicator is hidden
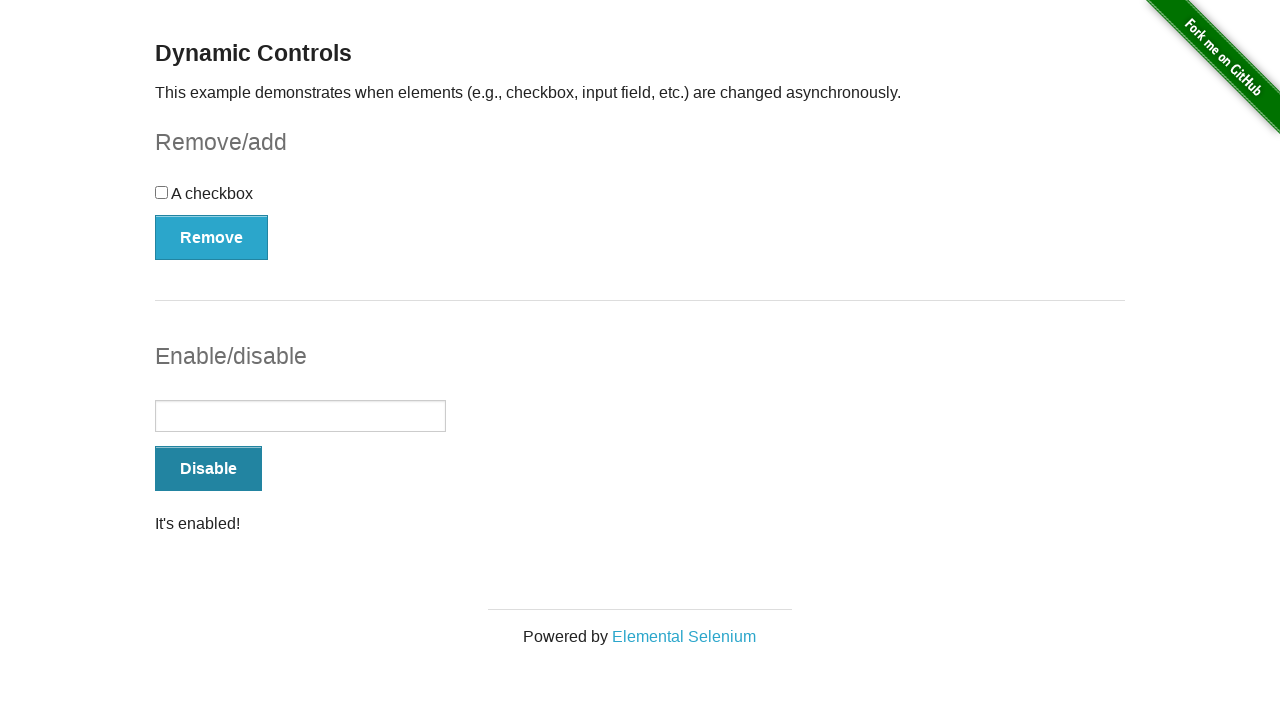

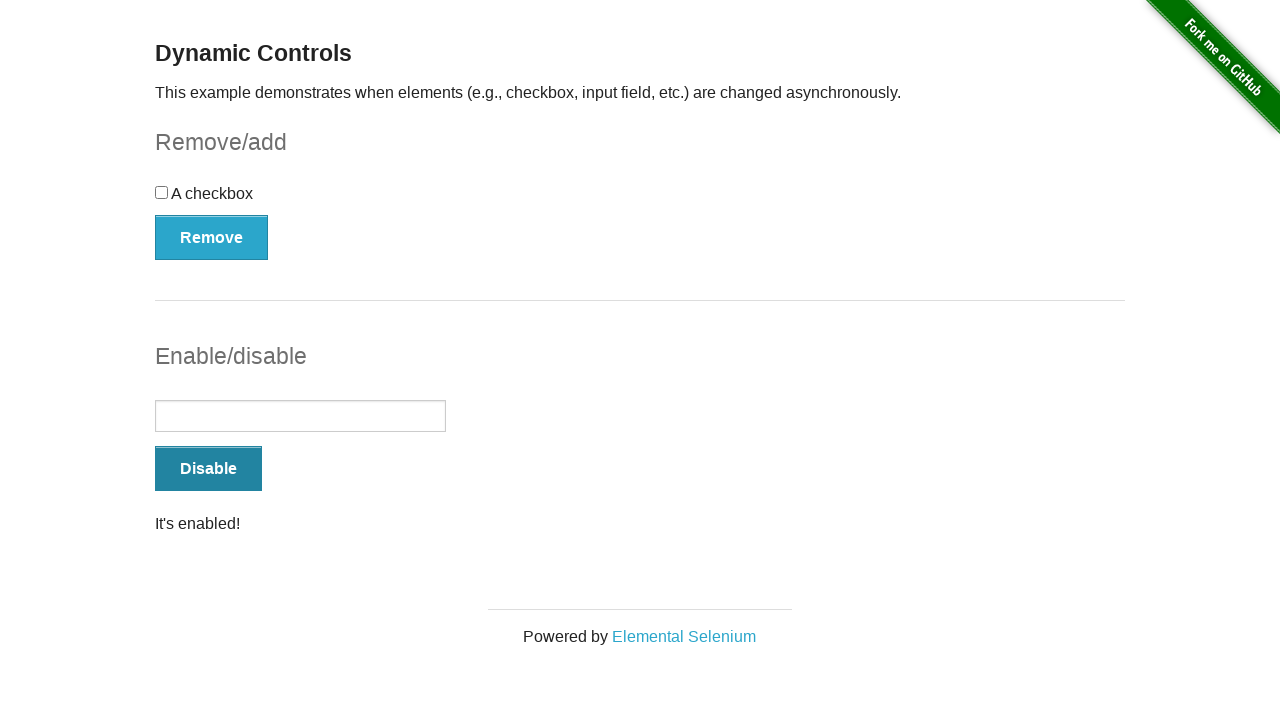